Tests a scroll form page by scrolling to the bottom, filling in a name field and date picker

Starting URL: https://formy-project.herokuapp.com/scroll

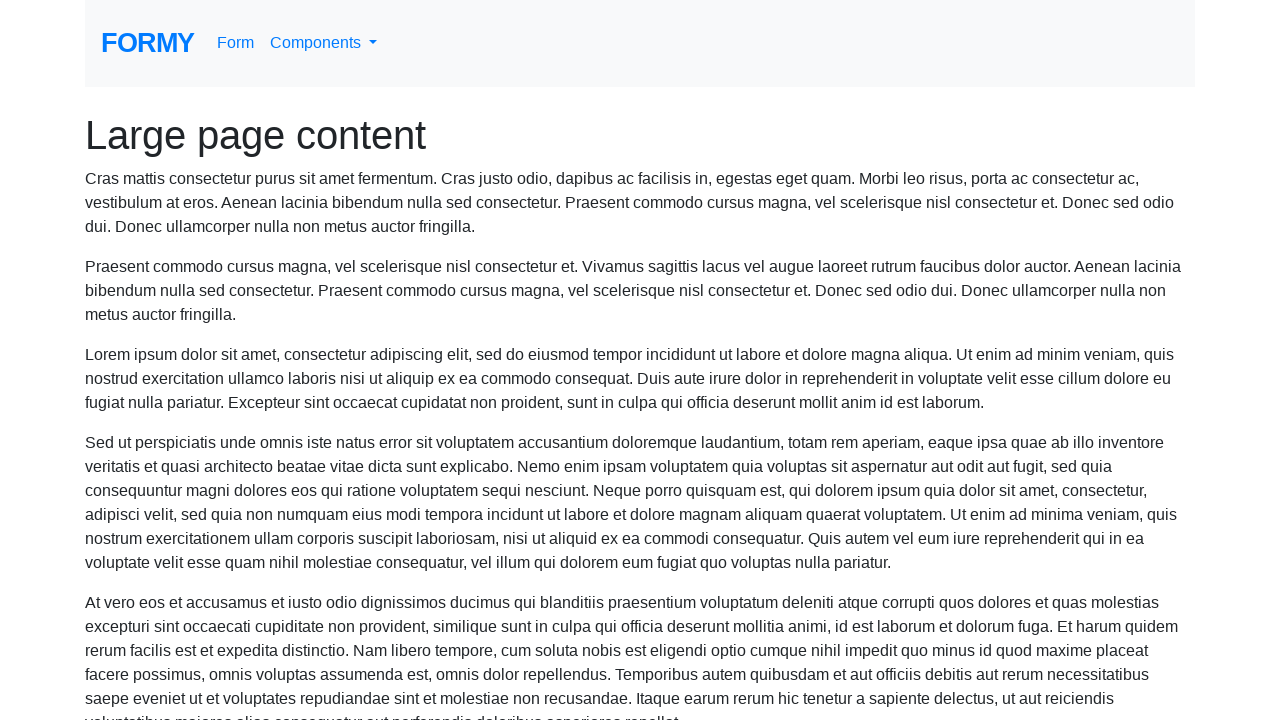

Scrolled to the bottom of the page
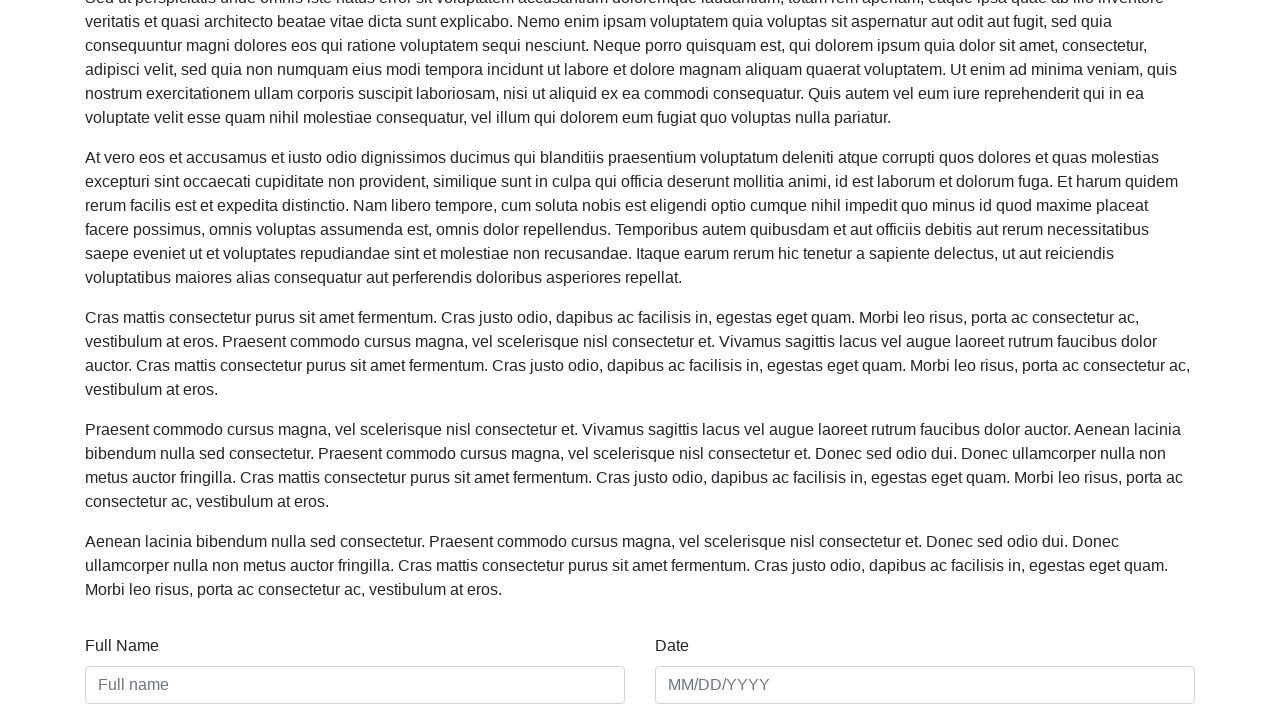

Filled name field with 'Polina' on #name
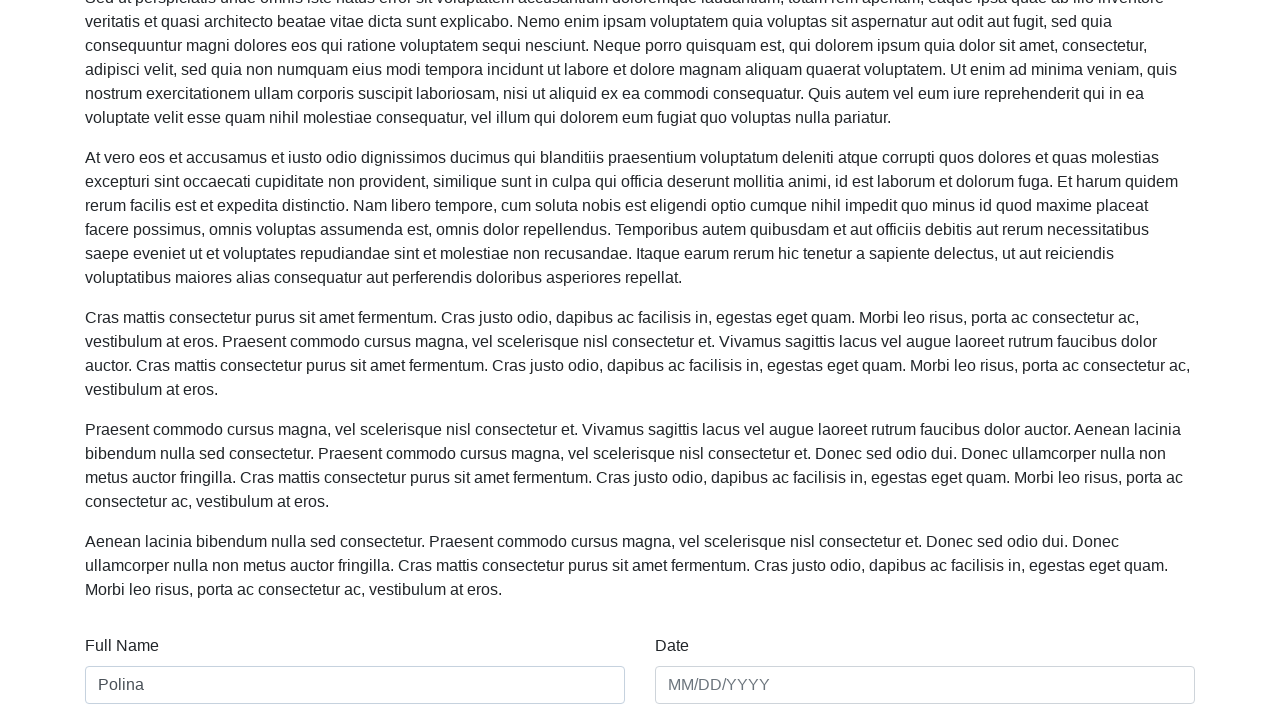

Filled date picker with '12/12/2024' on #date
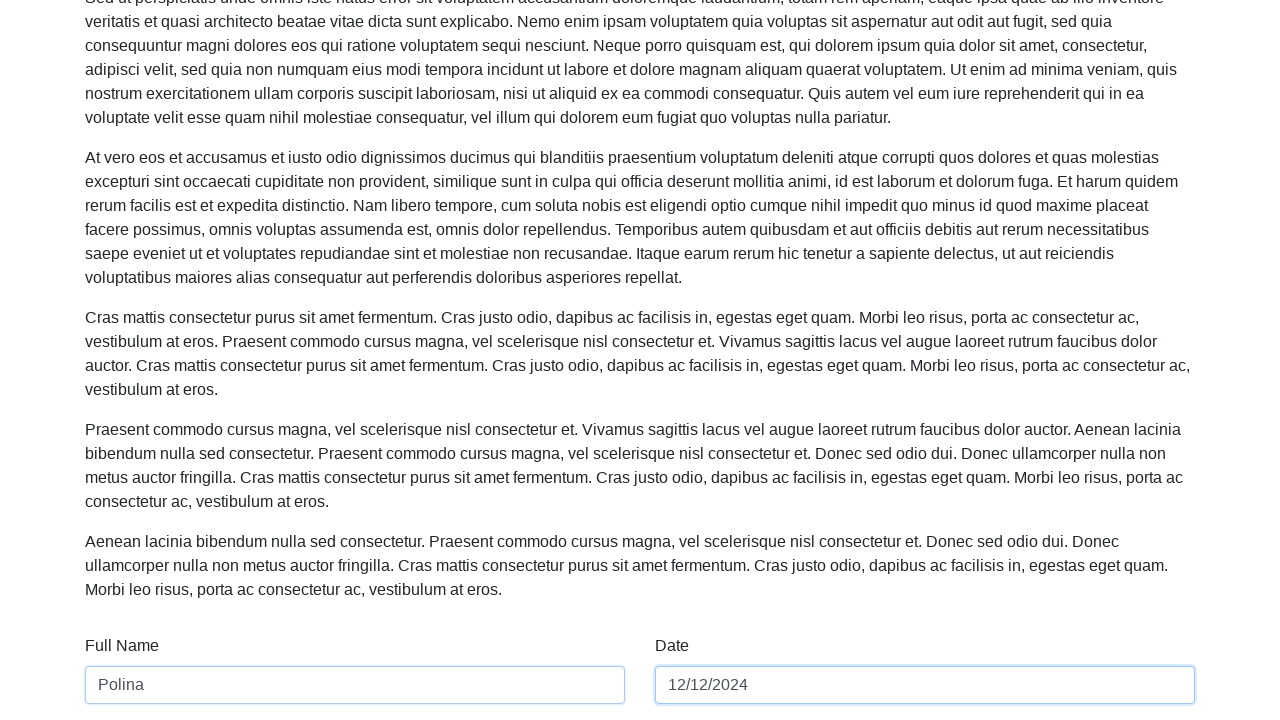

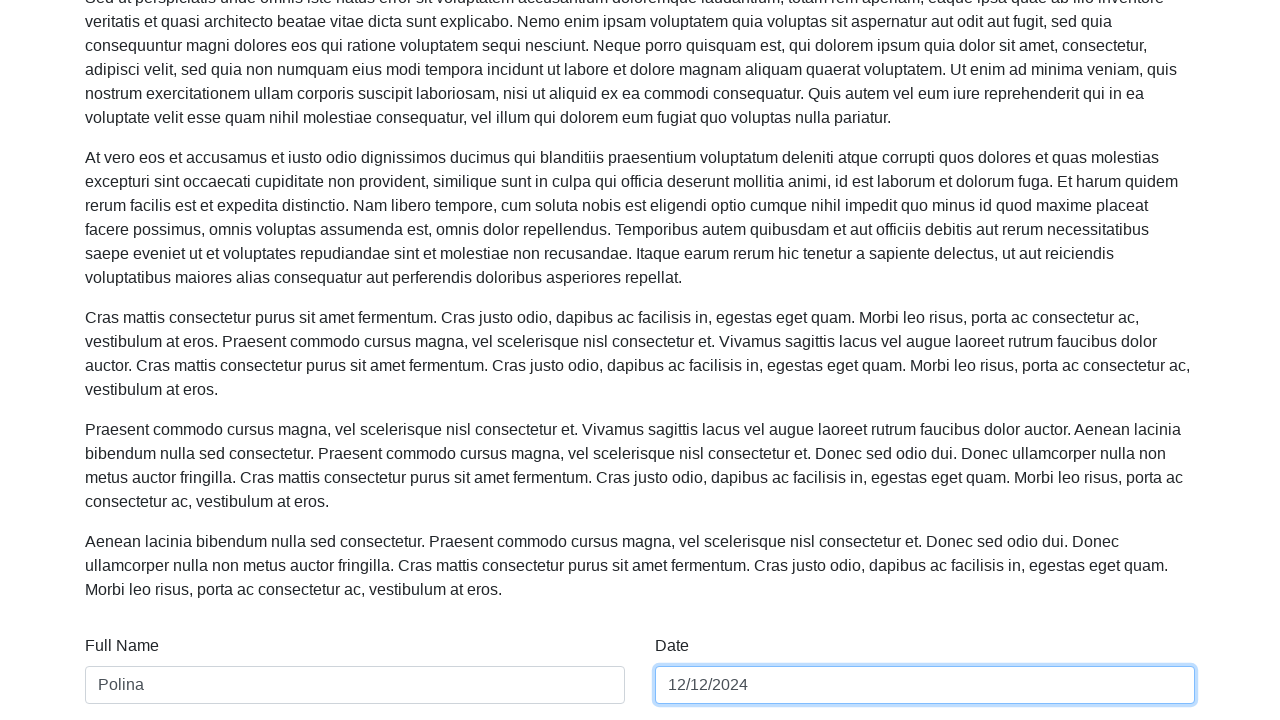